Tests checkbox interaction on WAI-ARIA example page by clicking a button and then checking all unchecked checkboxes based on their aria-checked attribute.

Starting URL: https://www.w3.org/TR/2019/NOTE-wai-aria-practices-1.1-20190814/examples/checkbox/checkbox-1/checkbox-1.html

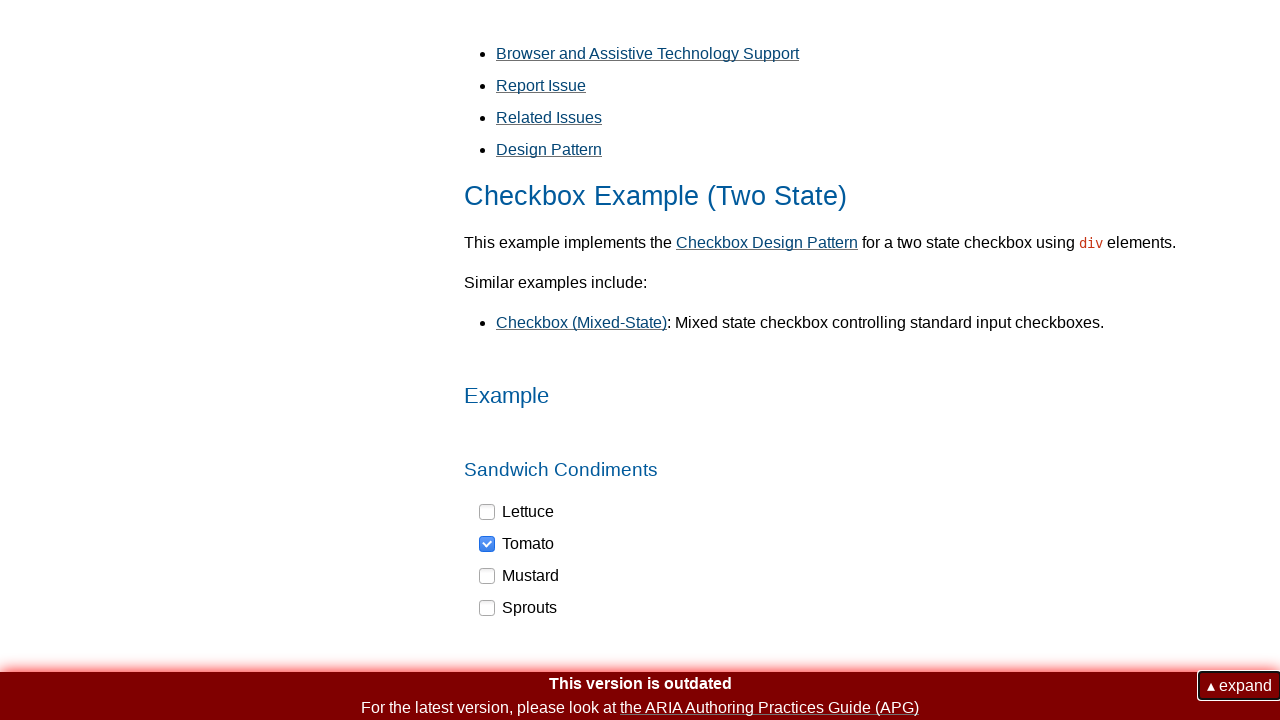

Clicked button on WAI-ARIA checkbox example page at (1240, 686) on xpath=//button
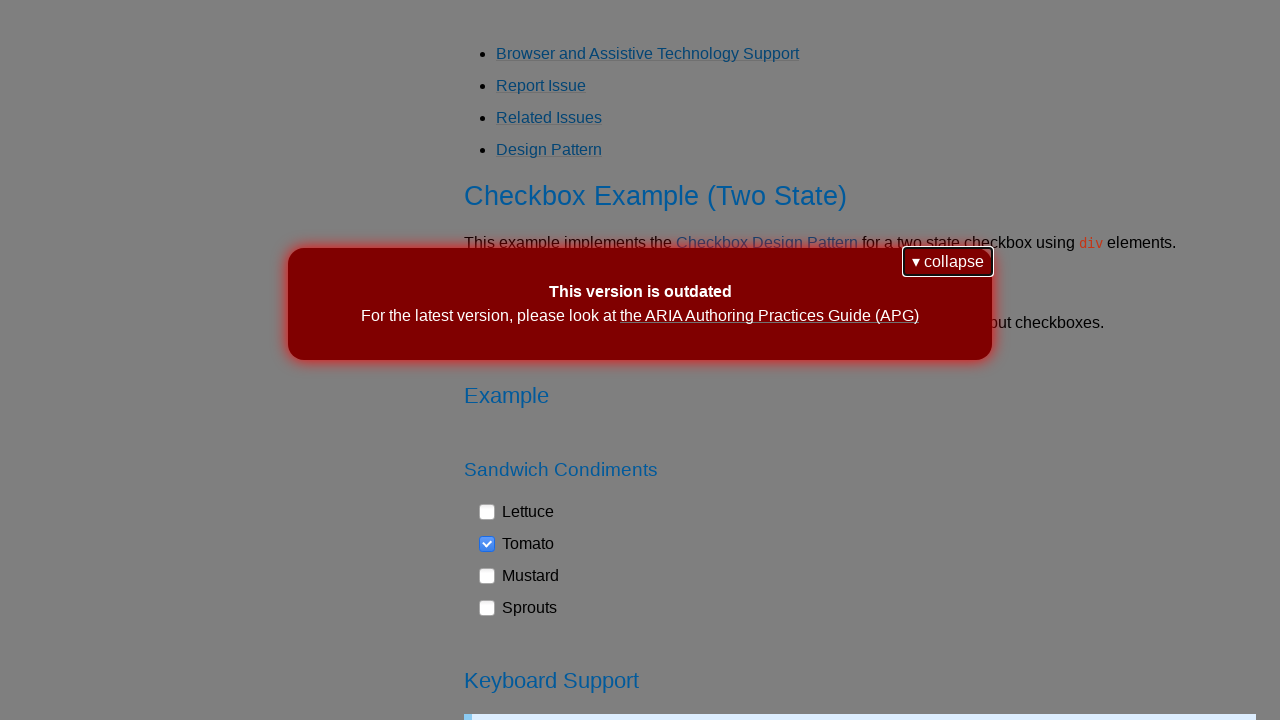

Located all checkbox elements with role='checkbox'
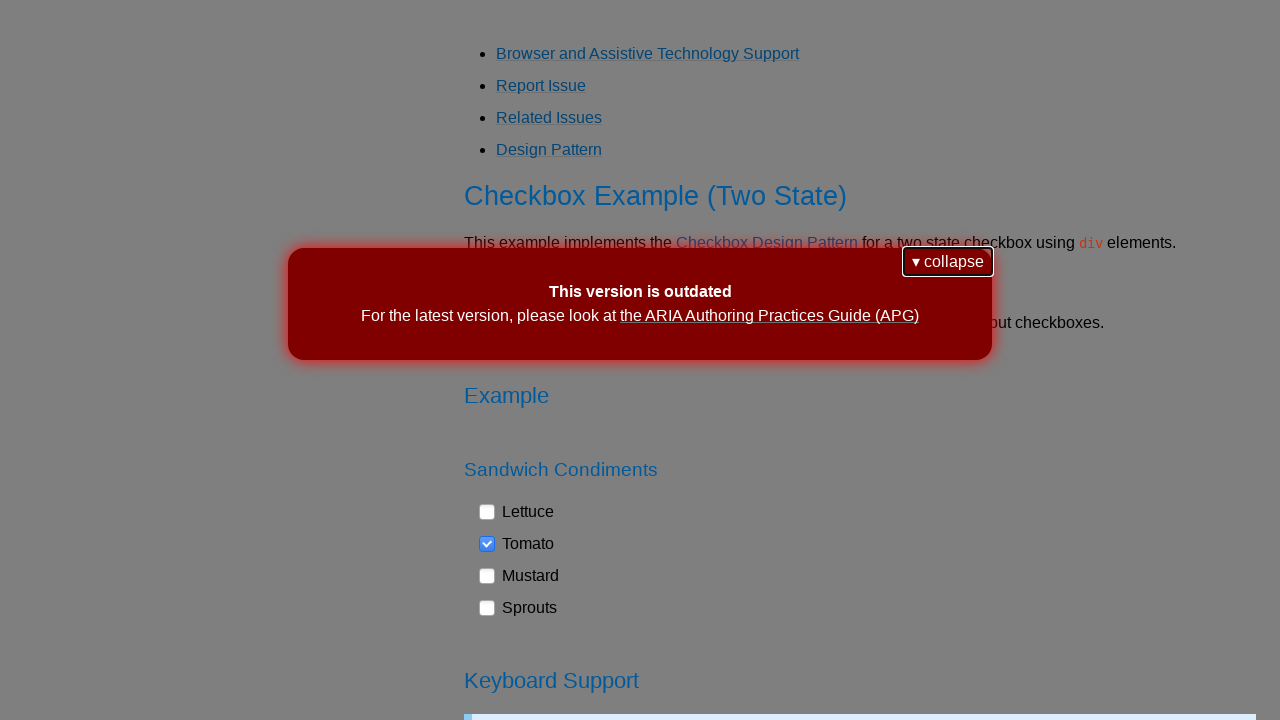

Clicked unchecked checkbox to check it at (517, 512) on xpath=//div[@role='checkbox'] >> nth=0
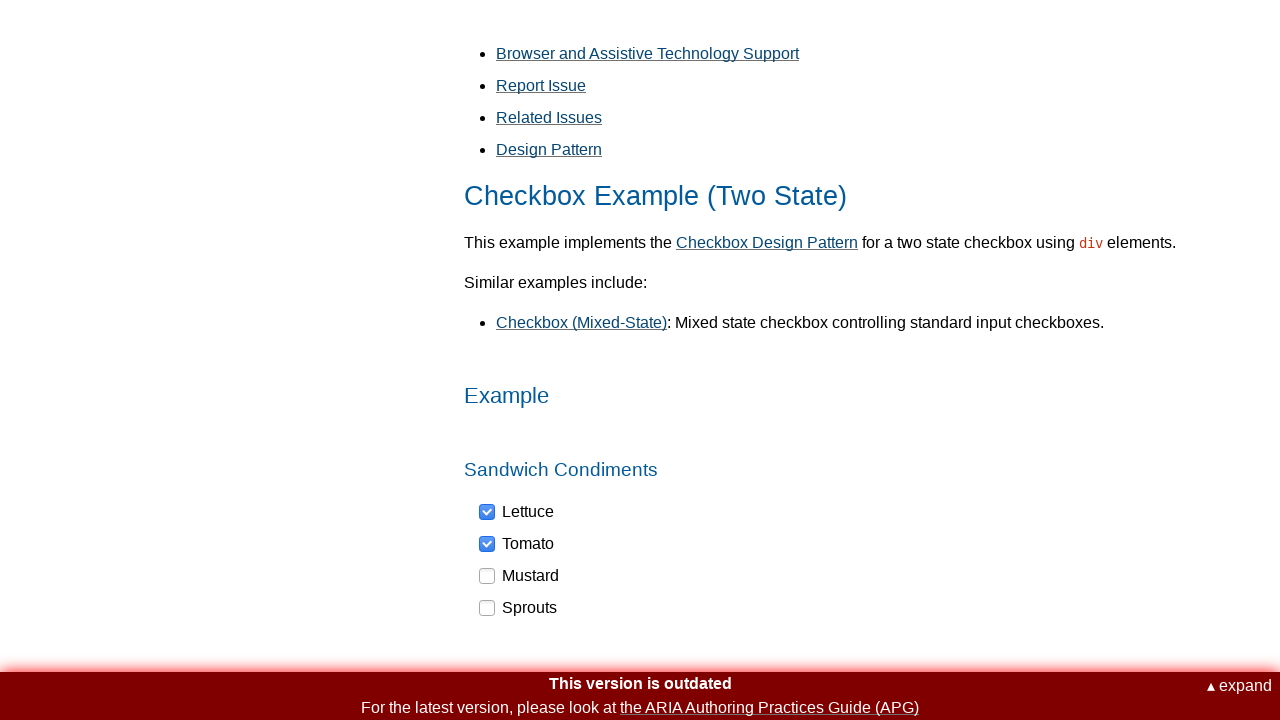

Clicked unchecked checkbox to check it at (520, 576) on xpath=//div[@role='checkbox'] >> nth=2
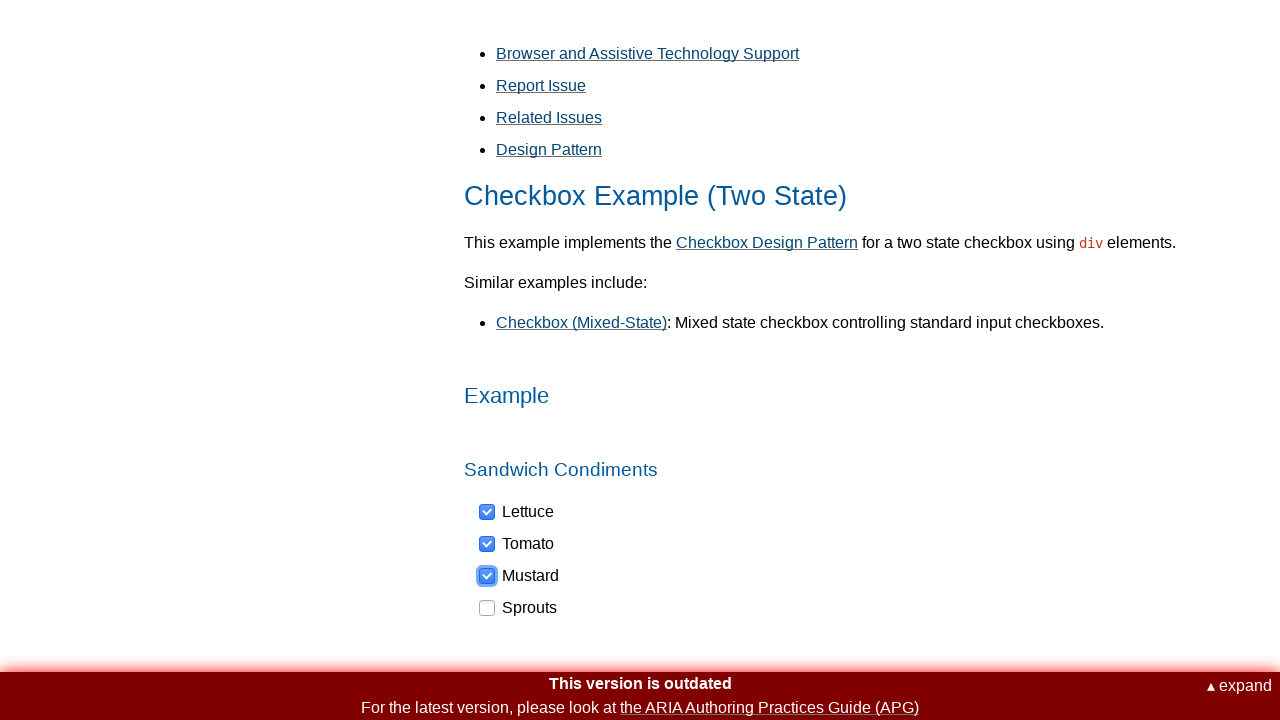

Clicked unchecked checkbox to check it at (519, 608) on xpath=//div[@role='checkbox'] >> nth=3
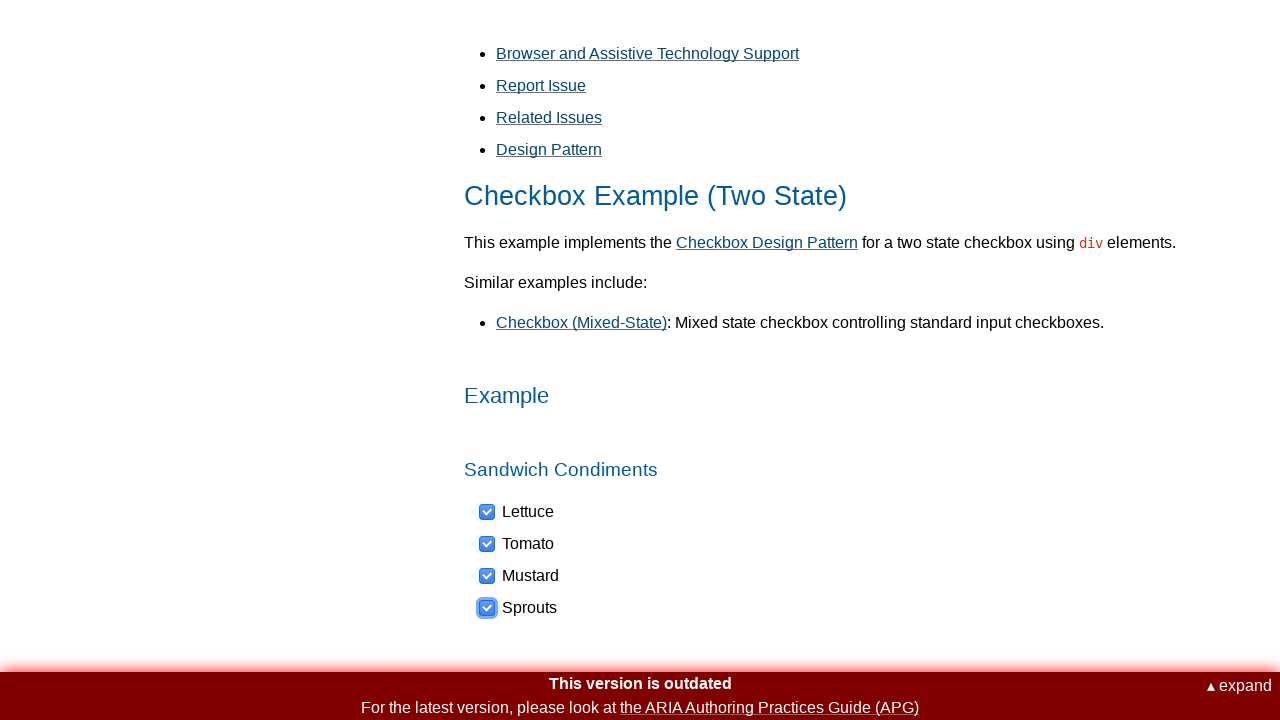

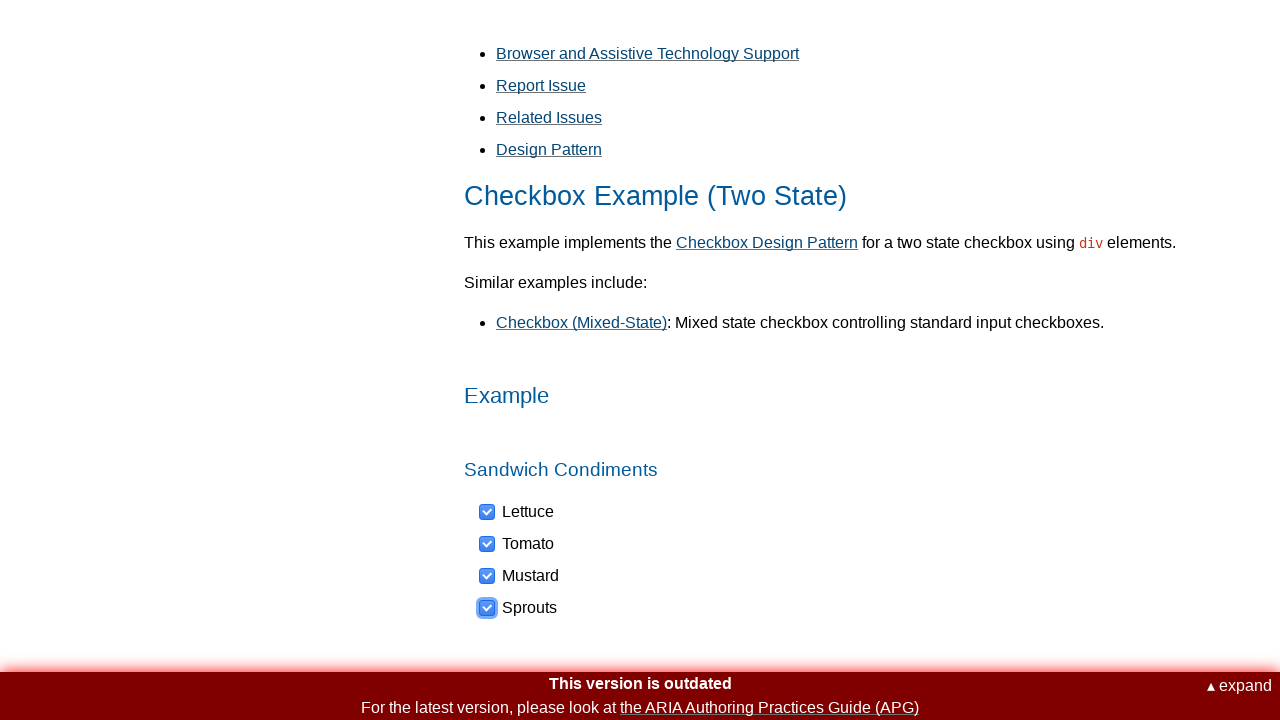